Tests mouse hover functionality by moving the cursor over multiple images (compass, calendar, award, landscape) and verifying that captions appear near each image when hovered.

Starting URL: https://bonigarcia.dev/selenium-webdriver-java/mouse-over.html

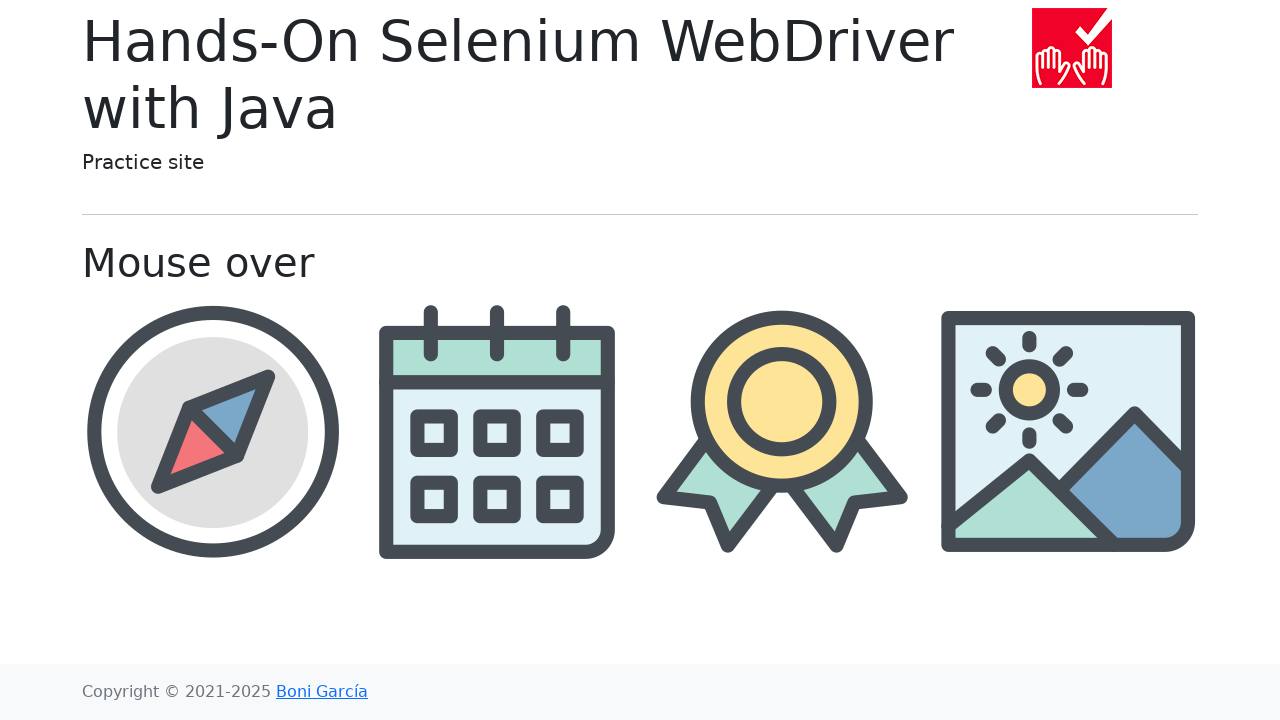

Navigated to mouse-over test page
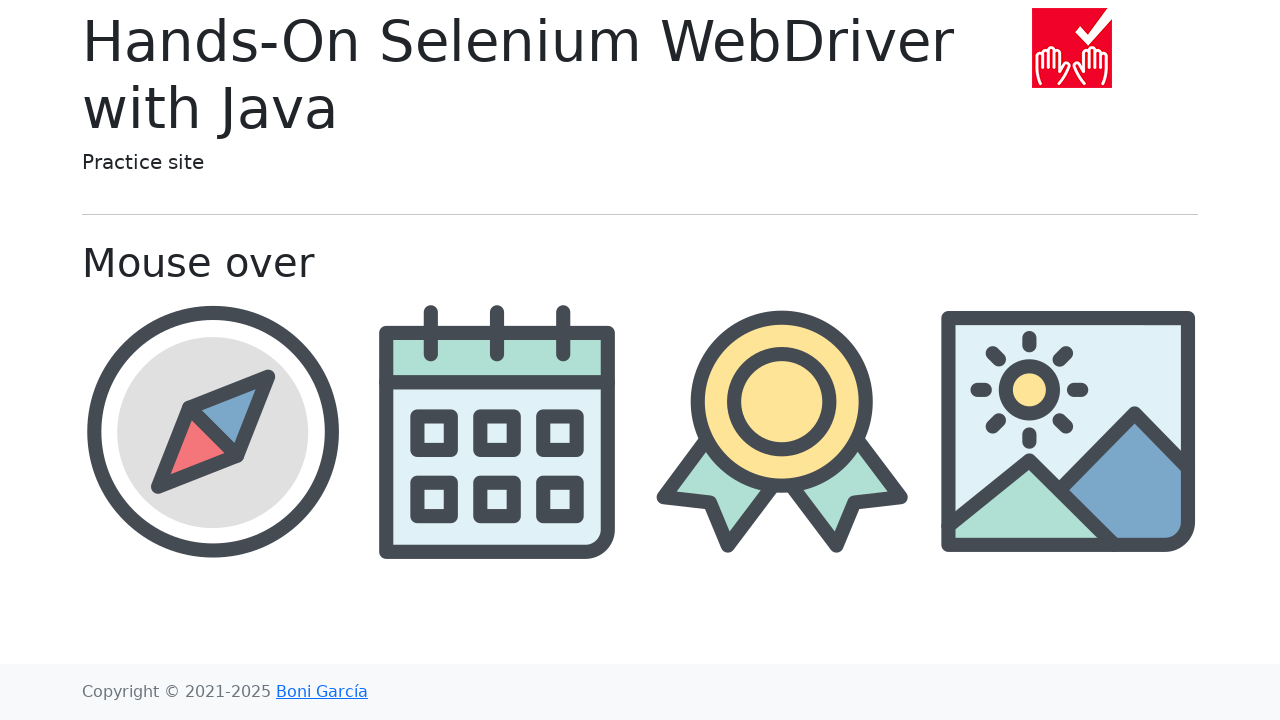

Hovered over compass image at (212, 431) on //img[@src='img/compass.png']
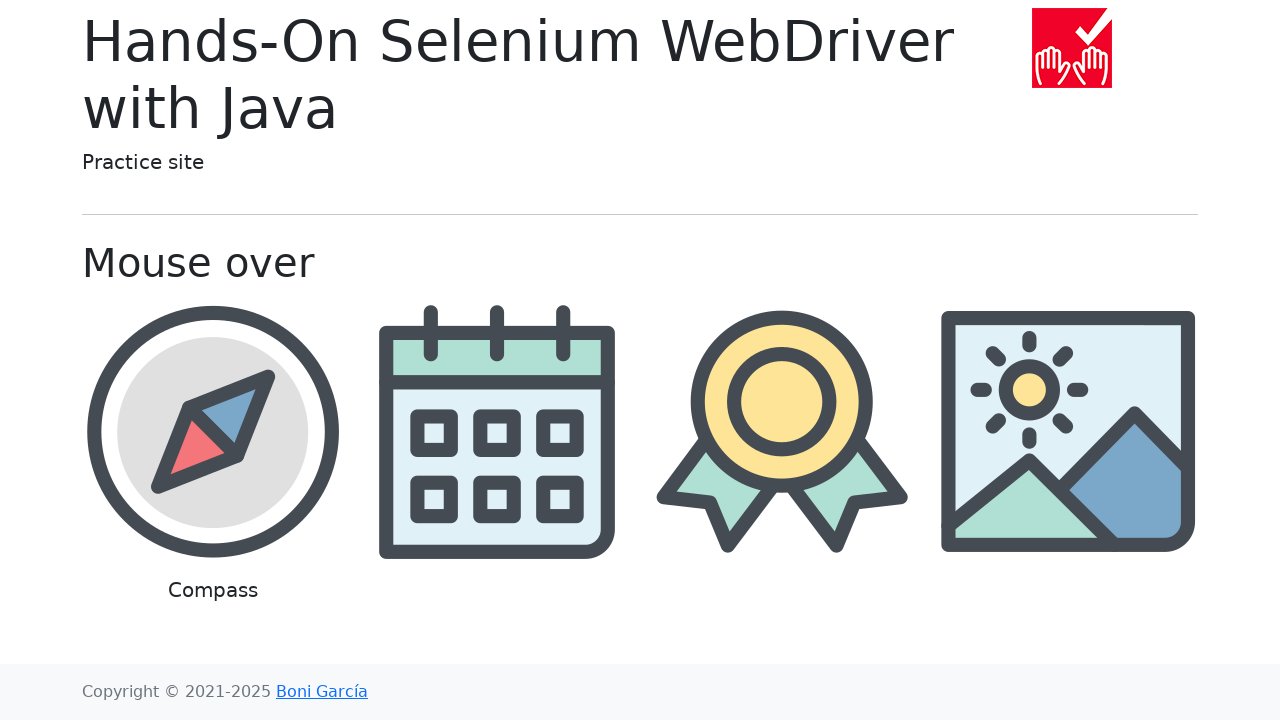

Caption for compass appeared on hover
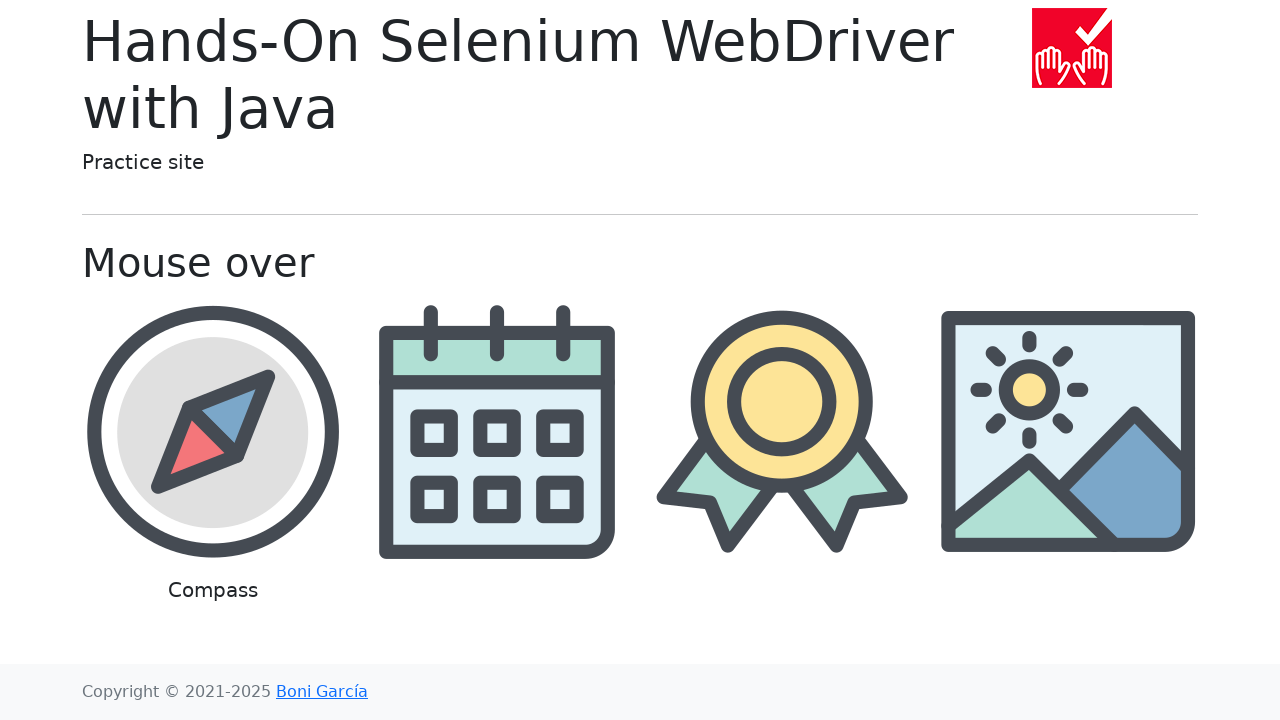

Hovered over calendar image at (498, 431) on //img[@src='img/calendar.png']
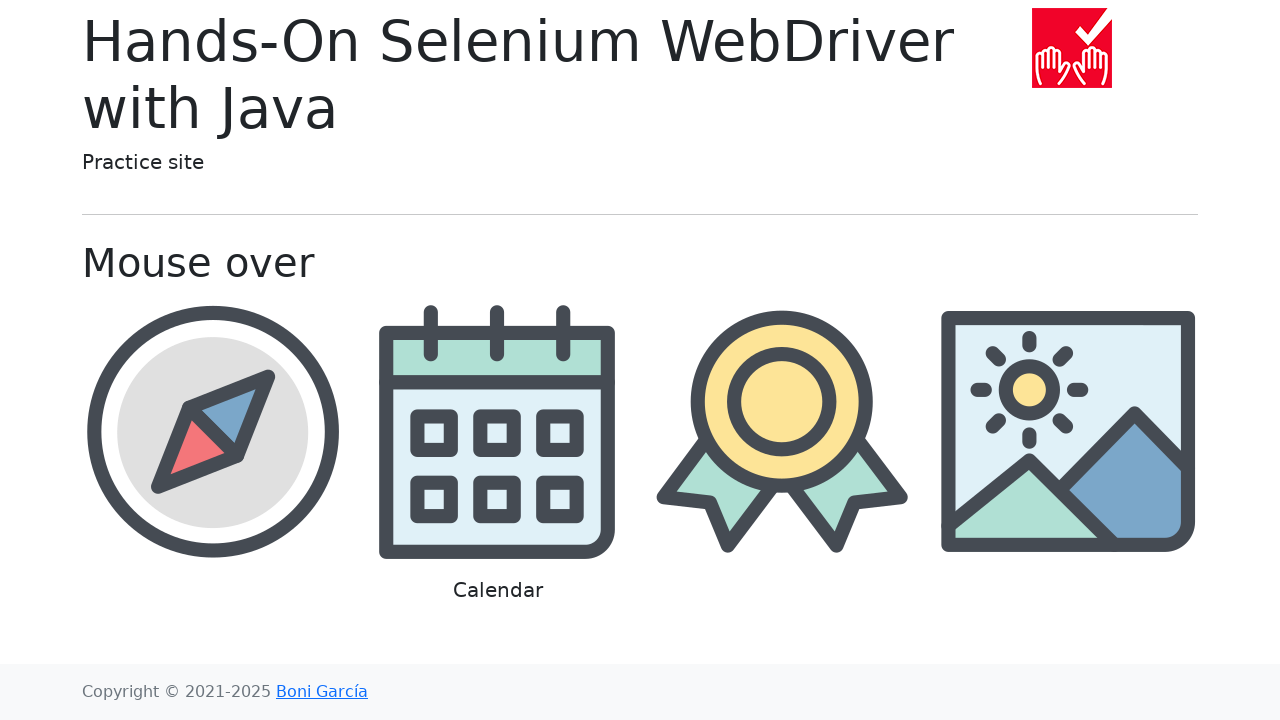

Caption for calendar appeared on hover
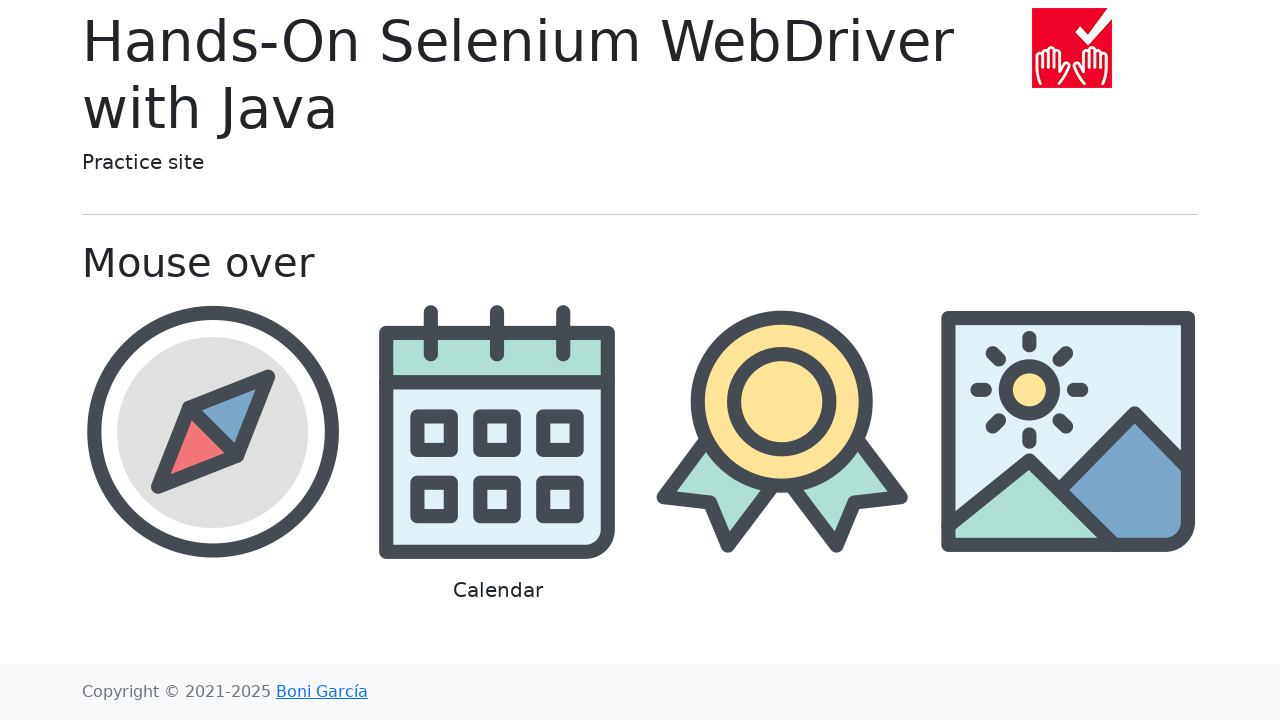

Hovered over award image at (782, 431) on //img[@src='img/award.png']
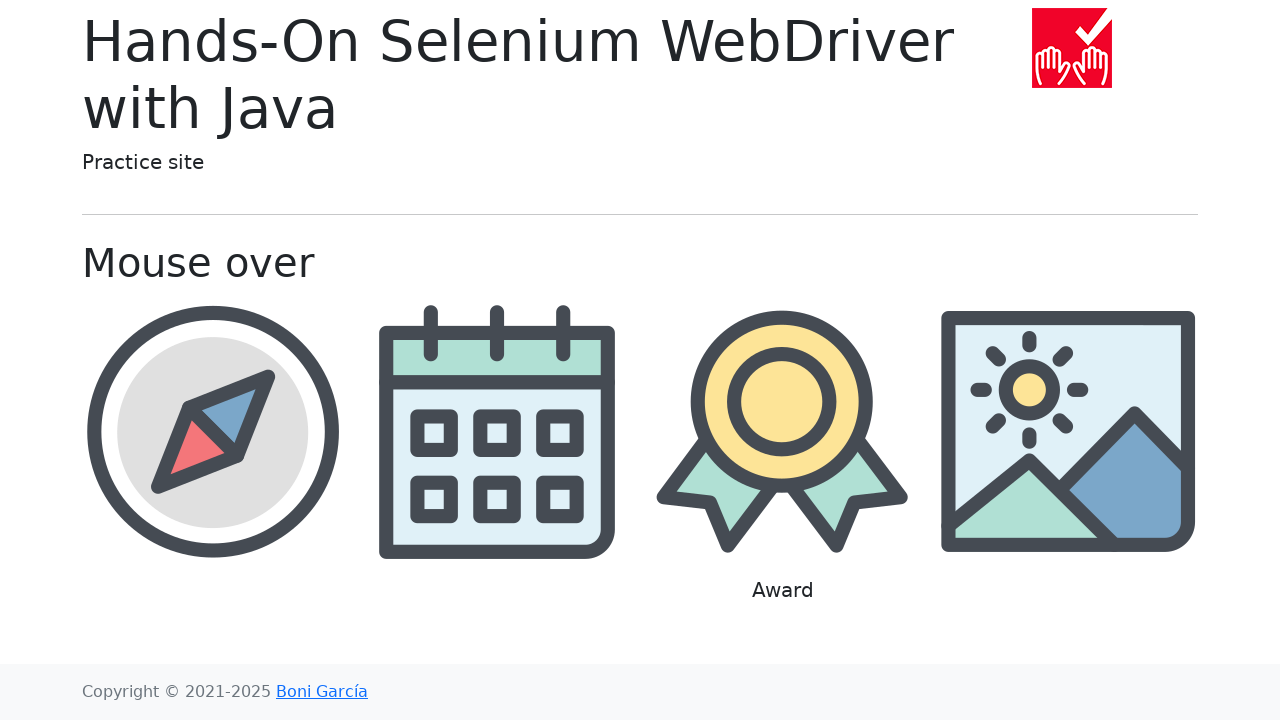

Caption for award appeared on hover
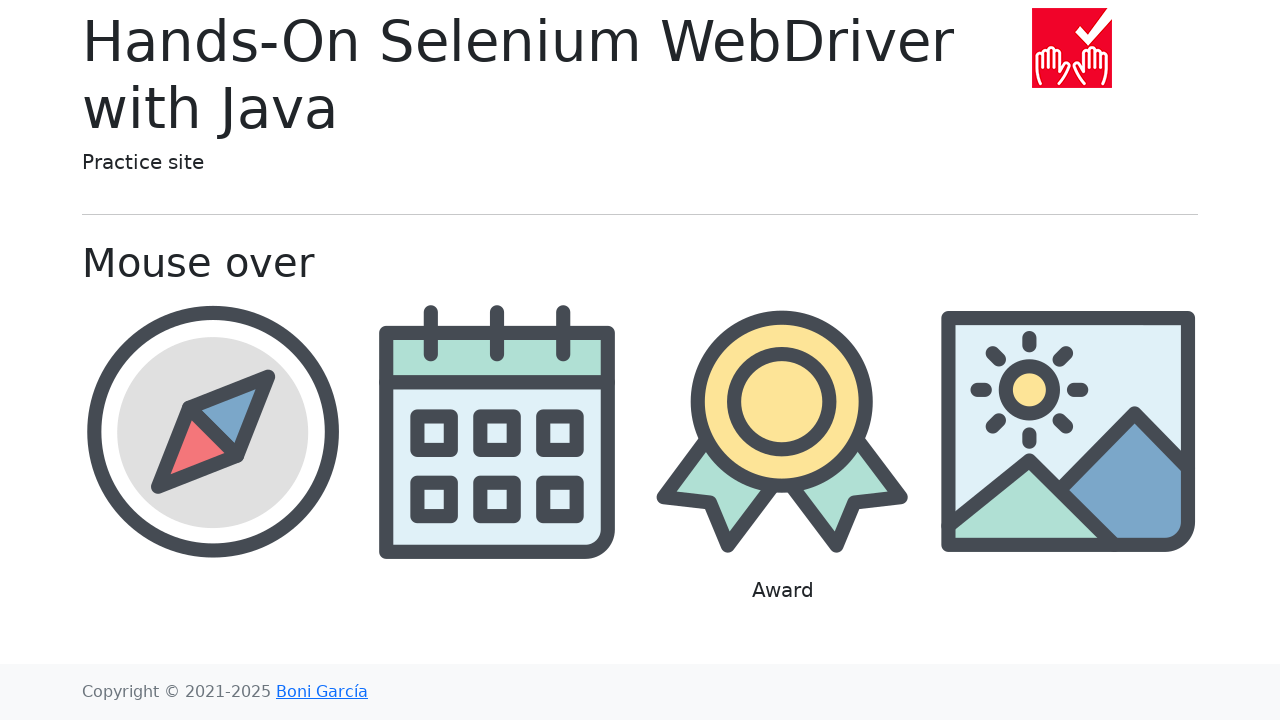

Hovered over landscape image at (1068, 431) on //img[@src='img/landscape.png']
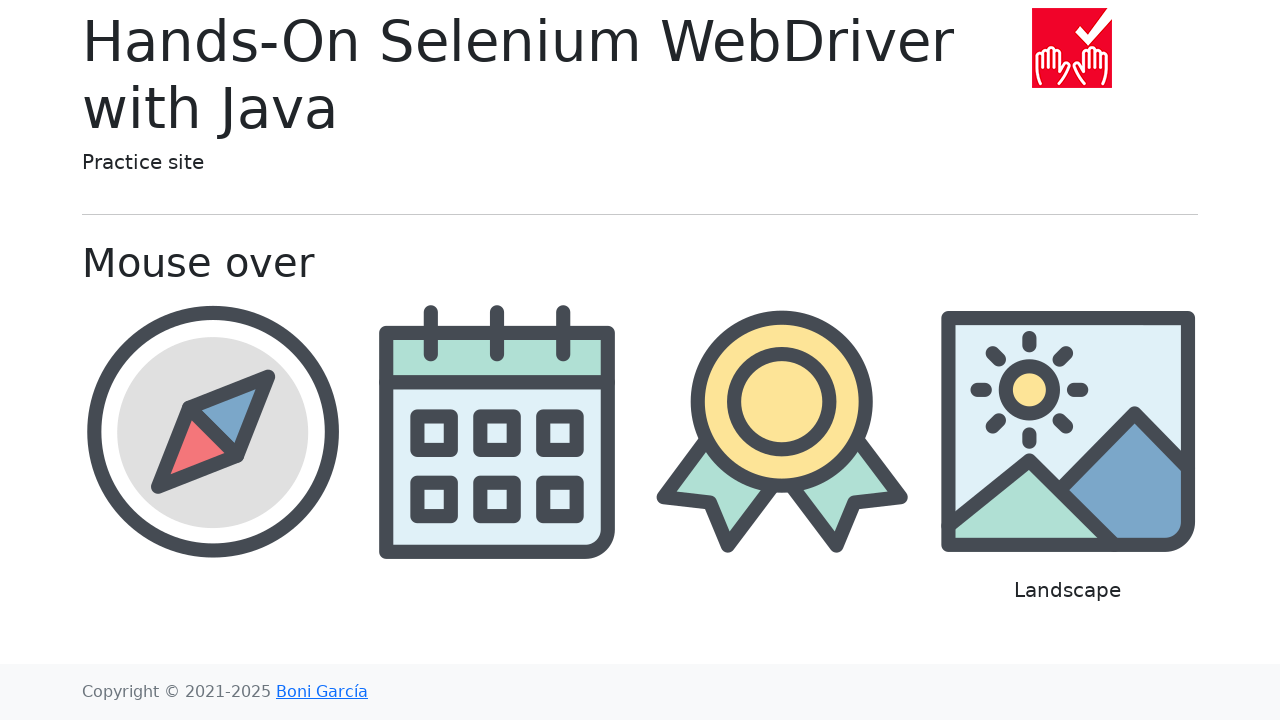

Caption for landscape appeared on hover
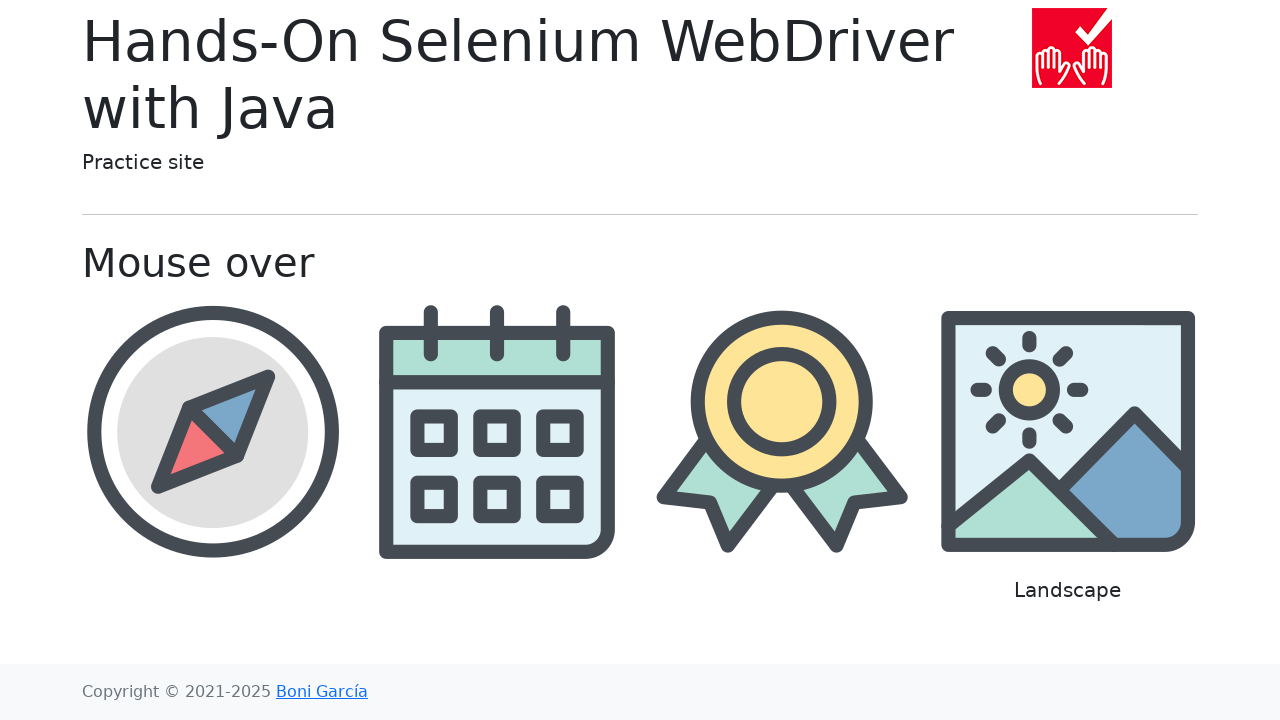

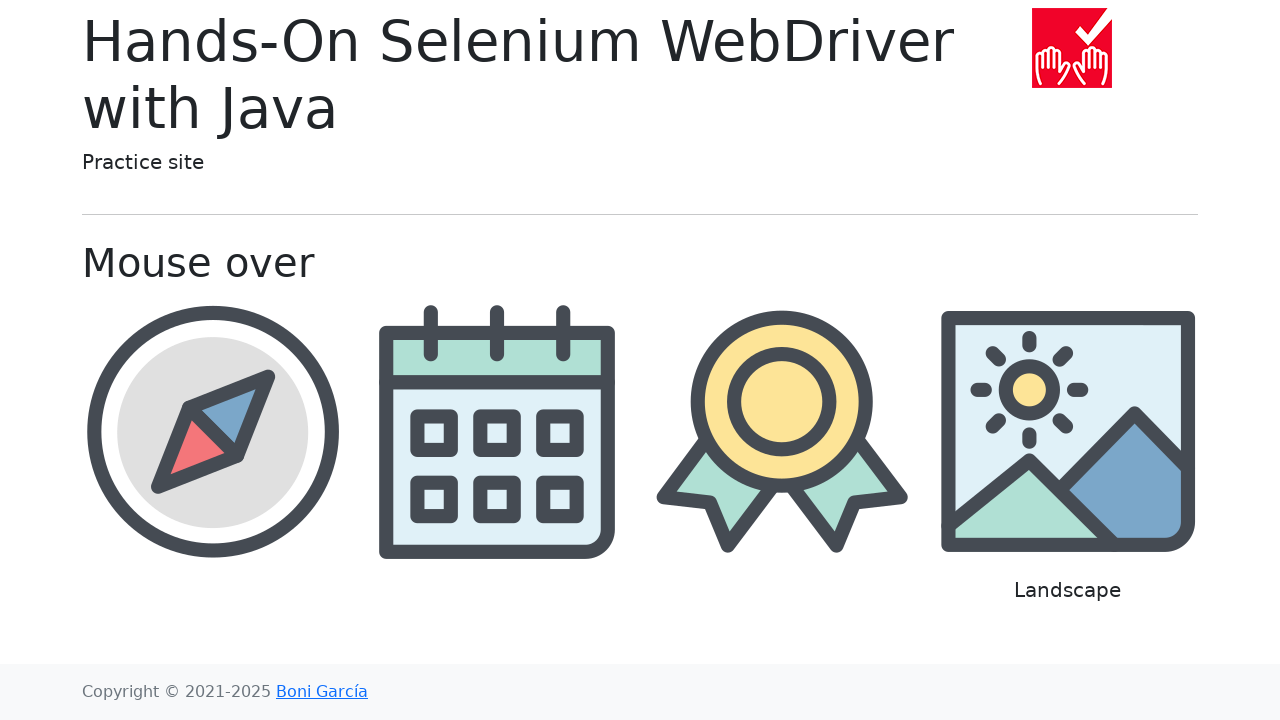